Tests dynamic controls page by checking if a text input is disabled, then clicking a toggle button to enable it

Starting URL: https://v1.training-support.net/selenium/dynamic-controls

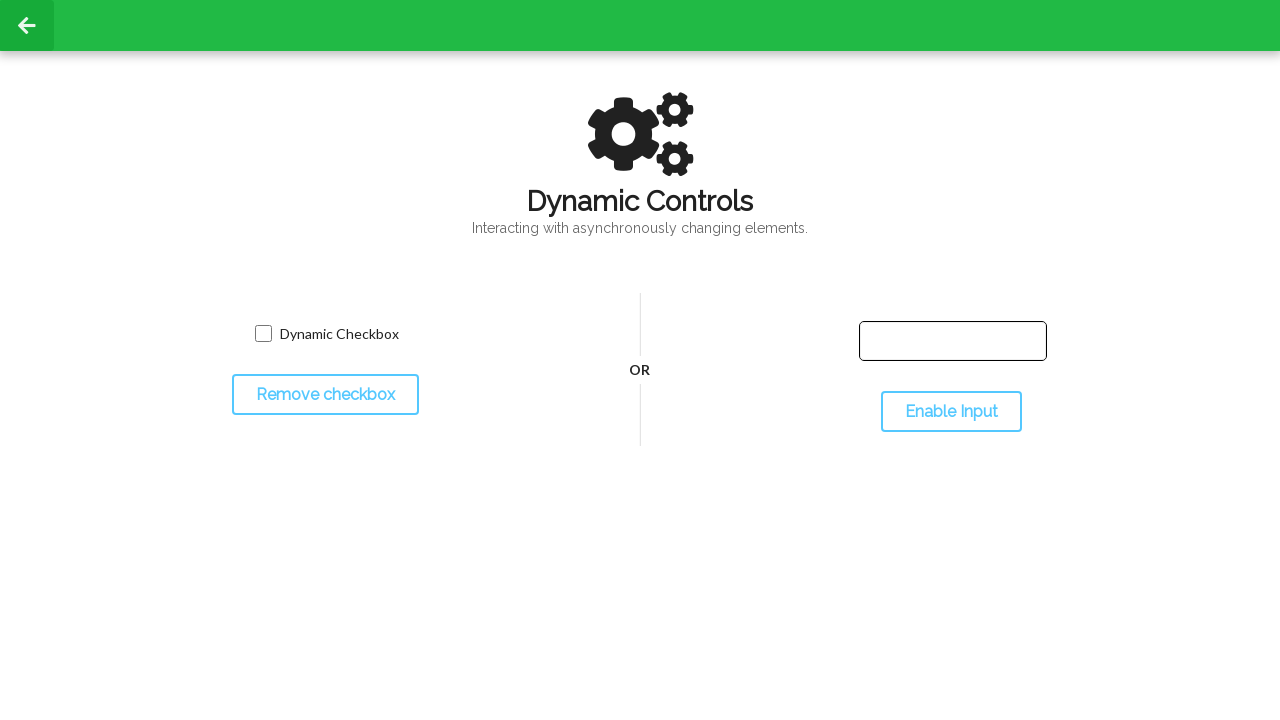

Located the text input element
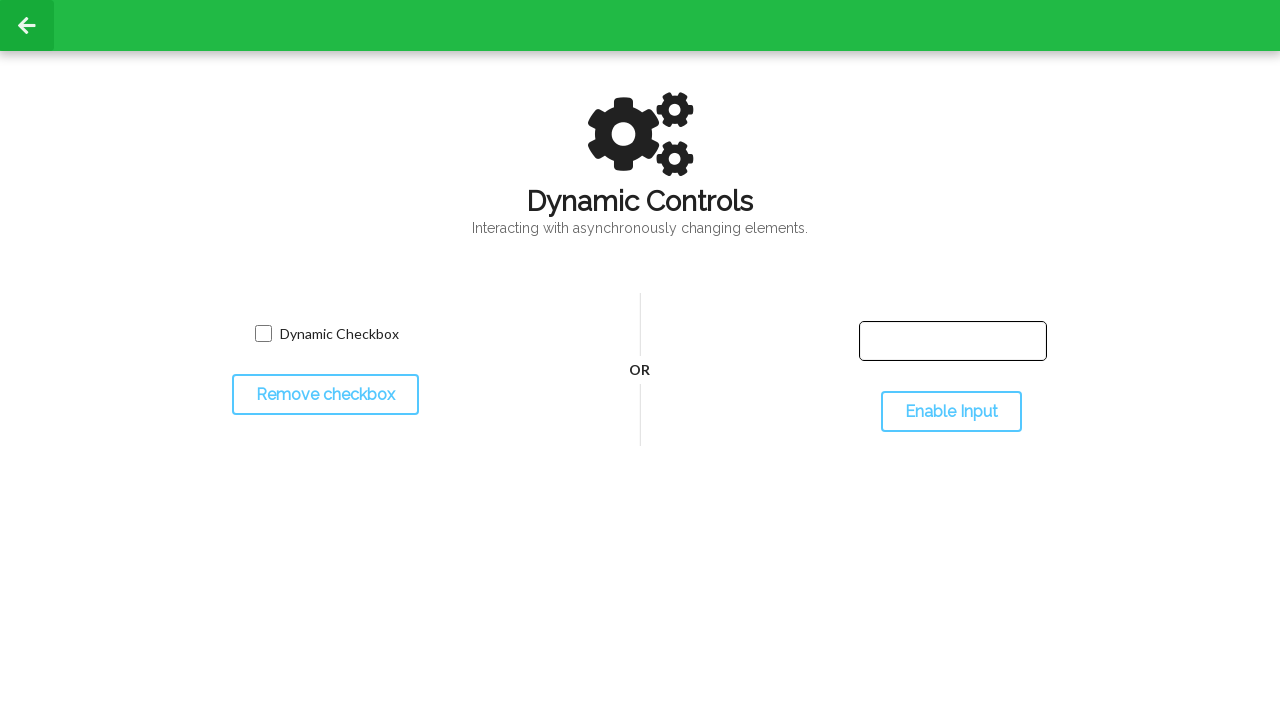

Confirmed that text input is disabled
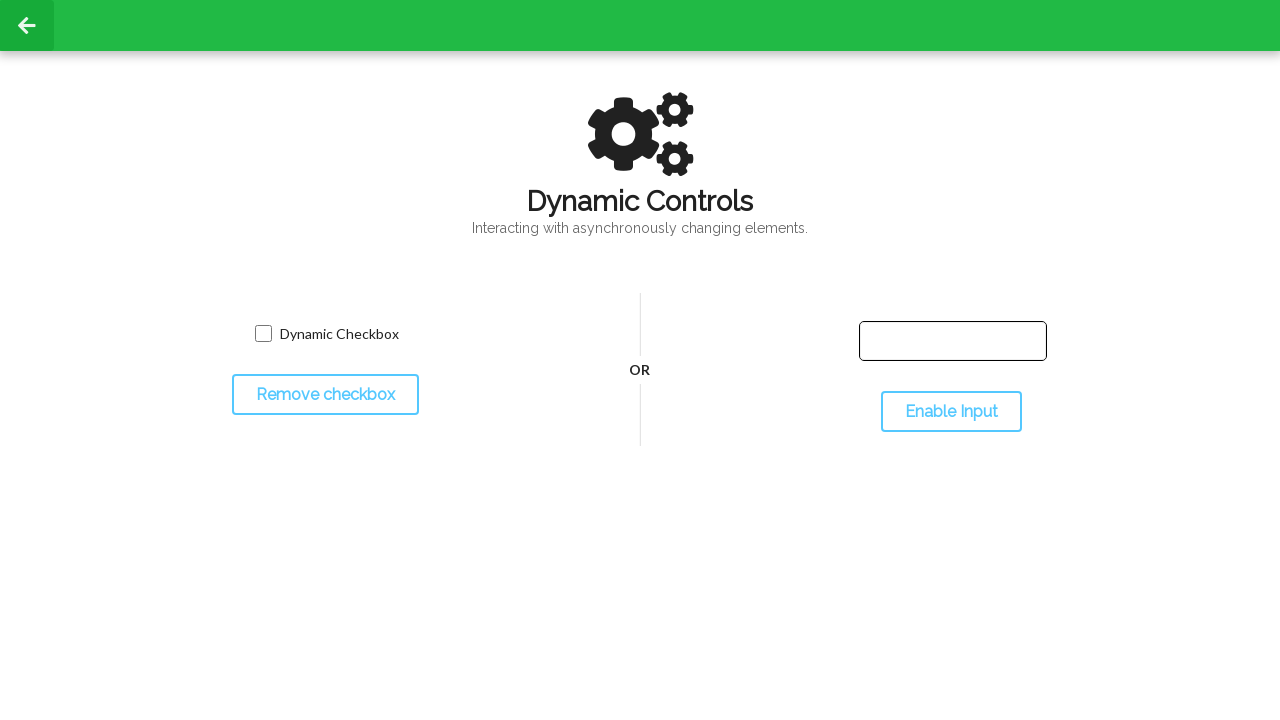

Clicked toggle button to enable the input at (951, 412) on #toggleInput
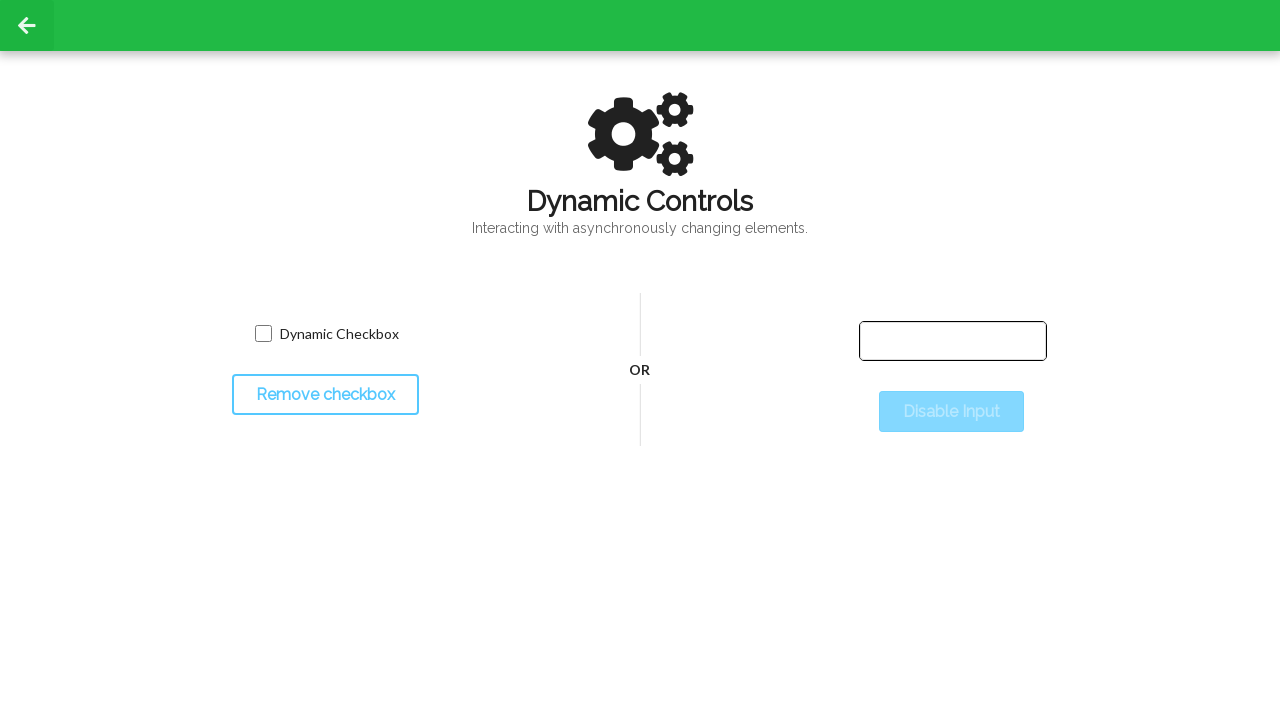

Text input is now enabled and ready for interaction
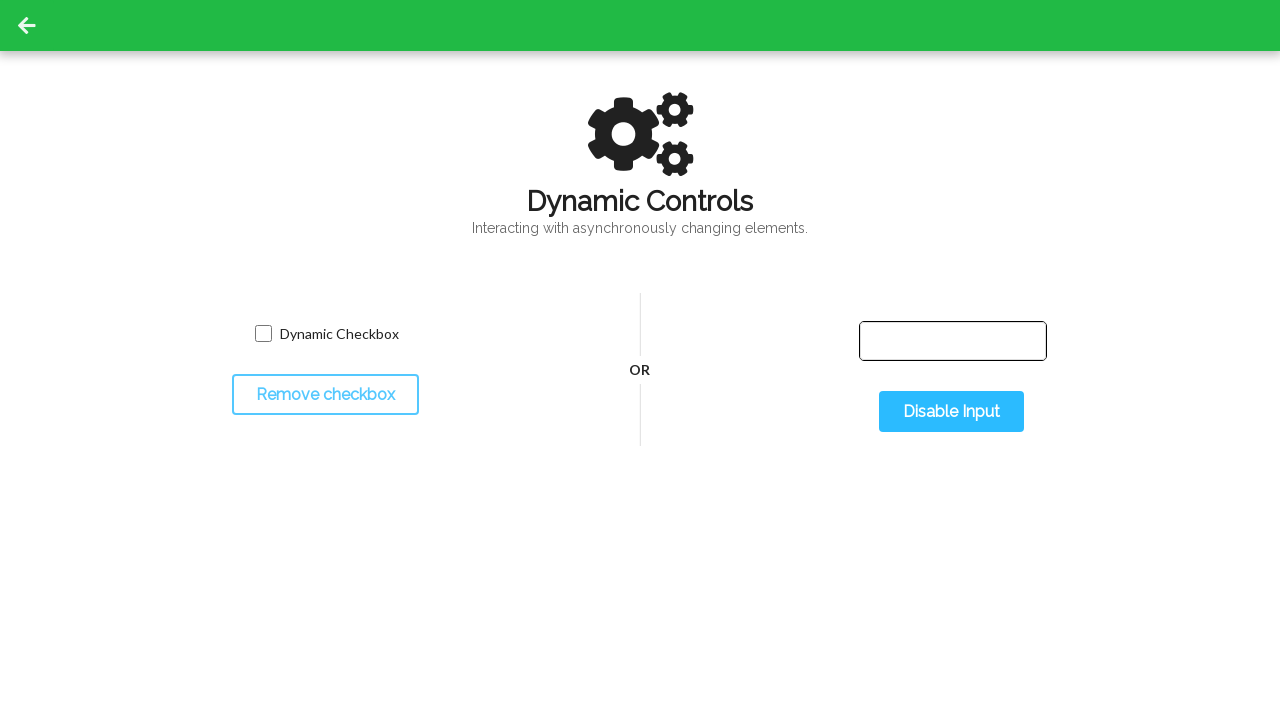

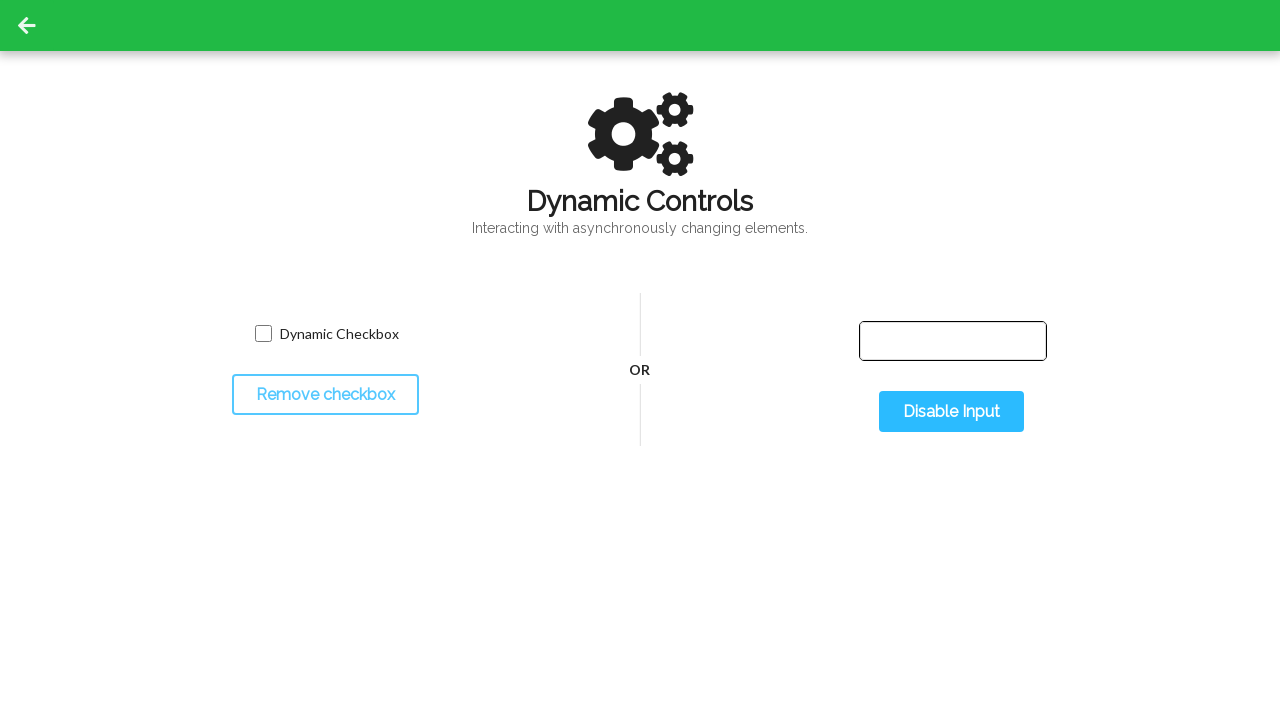